Tests clicking a button and waiting for message with explicit wait approach

Starting URL: https://www.automationtestinginsider.com/2019/08/textarea-textarea-element-defines-multi.html

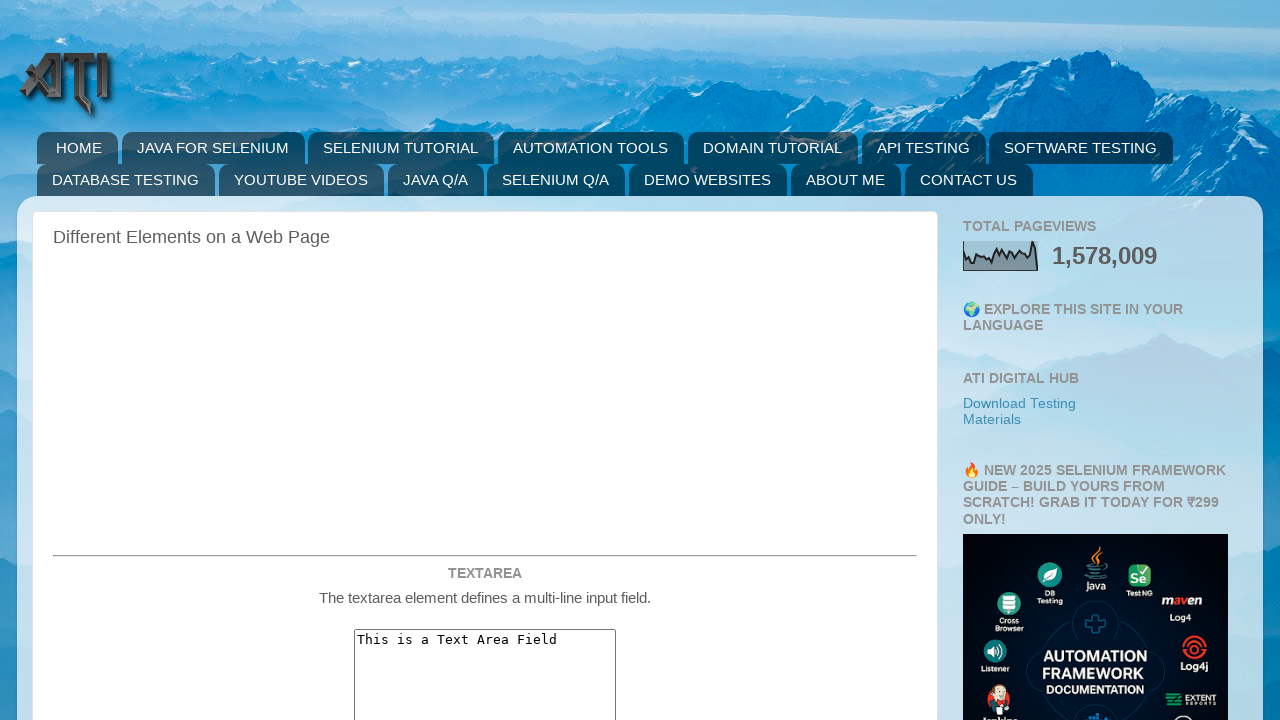

Clicked the test button with ID 'testWait123' at (485, 360) on #testWait123
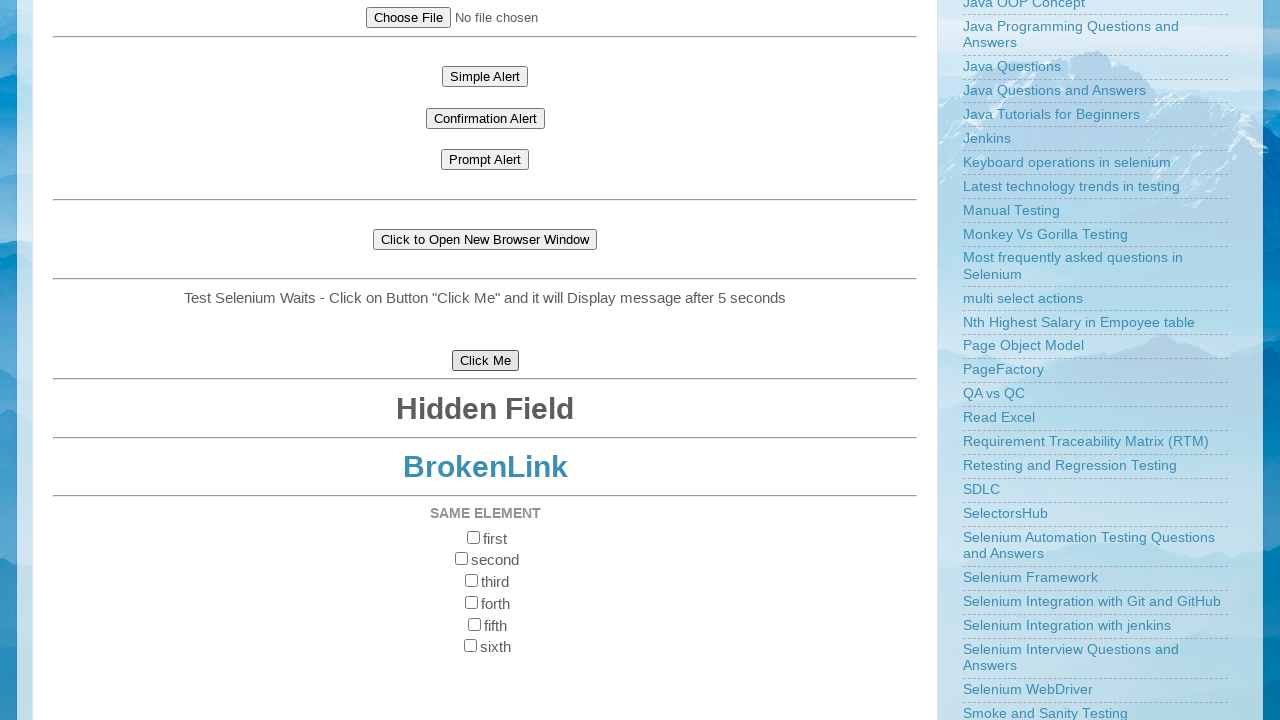

Welcome message appeared and became visible
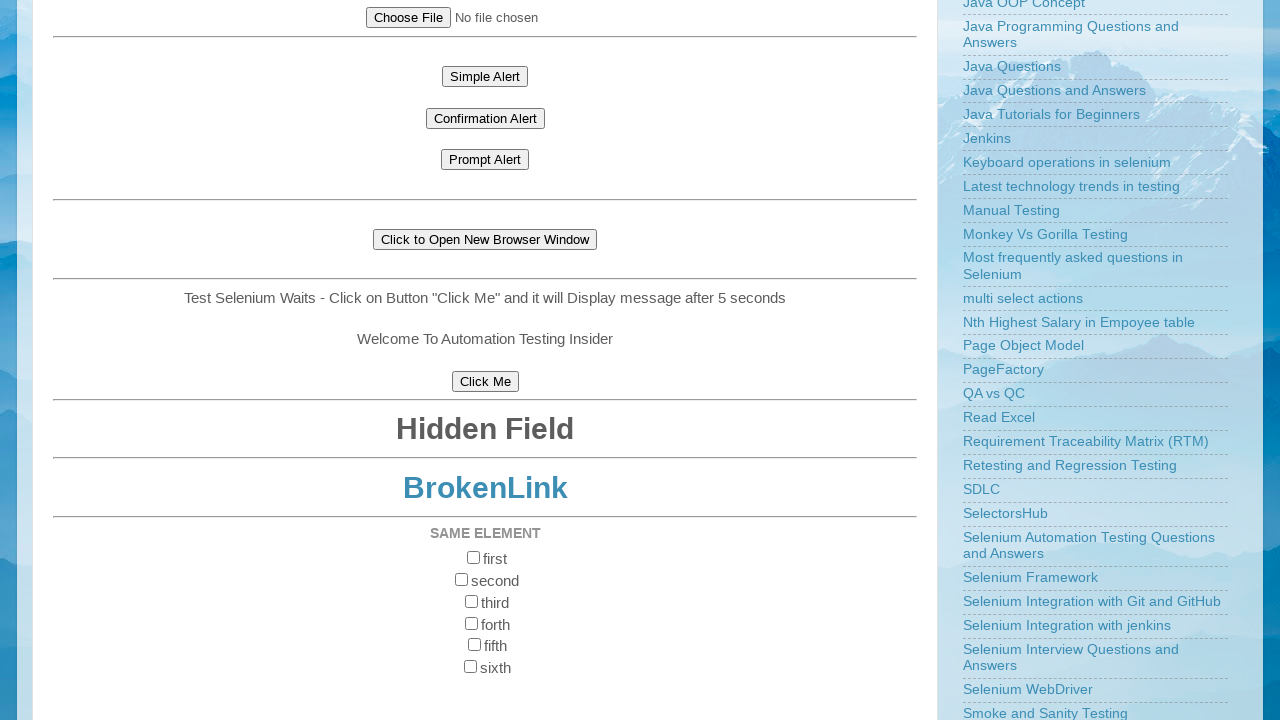

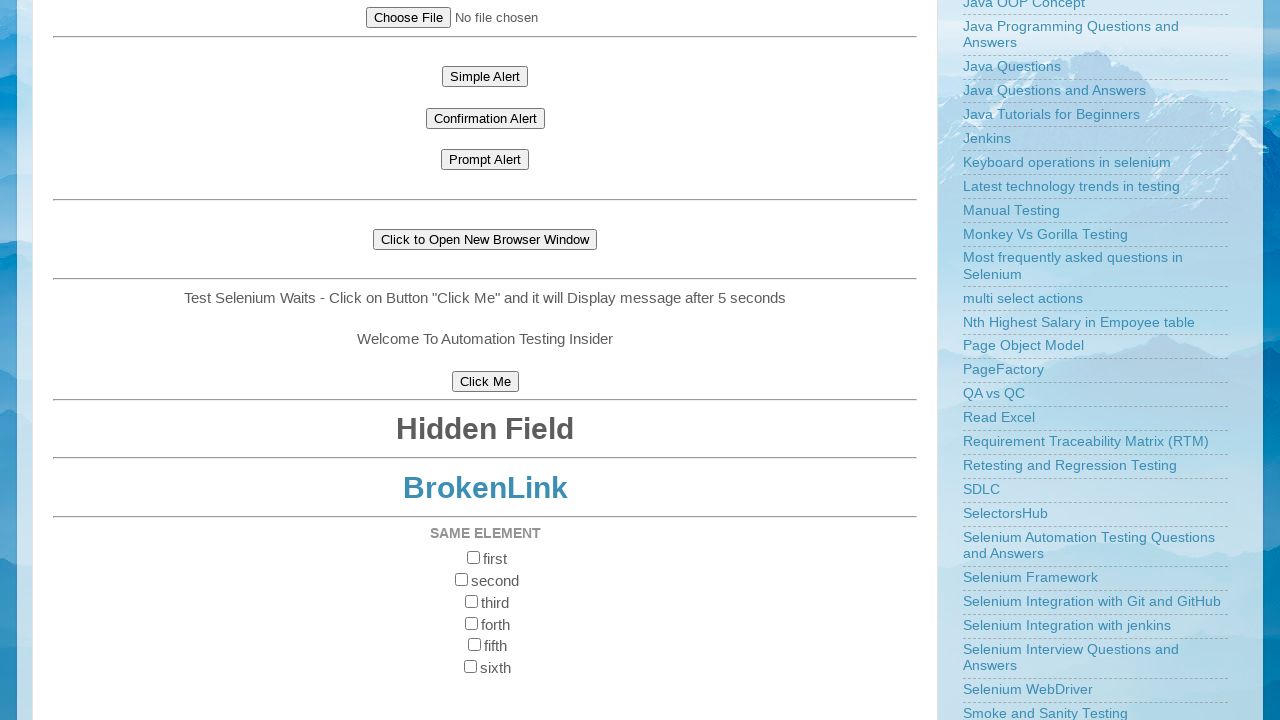